Tests form filling with keyboard shortcuts by entering a name, copying it using Ctrl+A and Ctrl+C, pasting into email field, and filling additional information textarea

Starting URL: https://training-support.net/webelements/dynamic-attributes

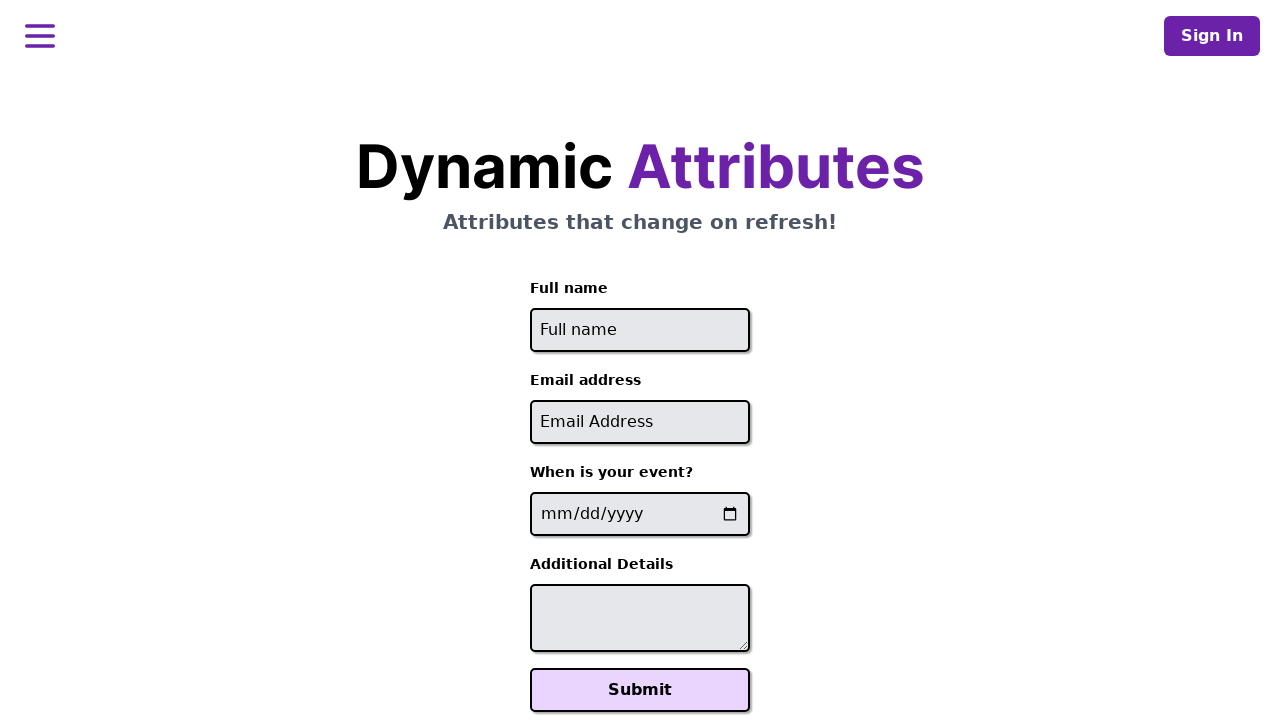

Filled full name field with 'venkat' on input[placeholder='Full name']
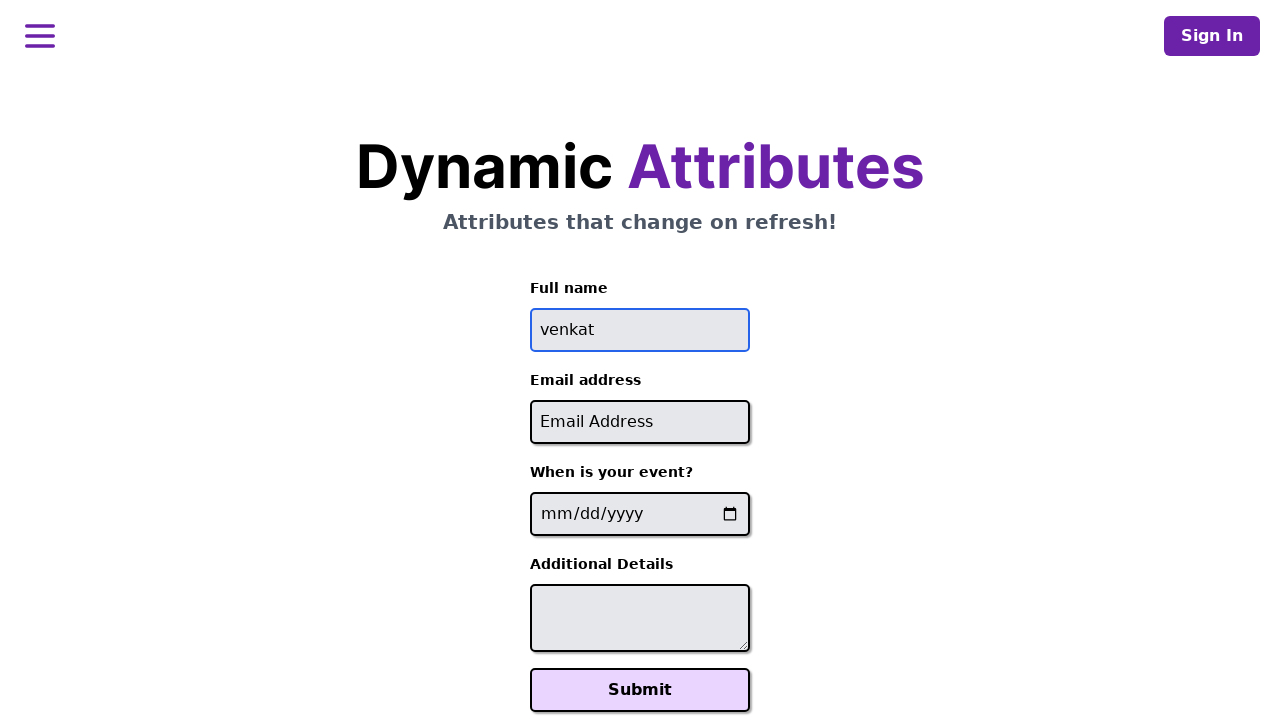

Selected all text in name field using Ctrl+A on input[placeholder='Full name']
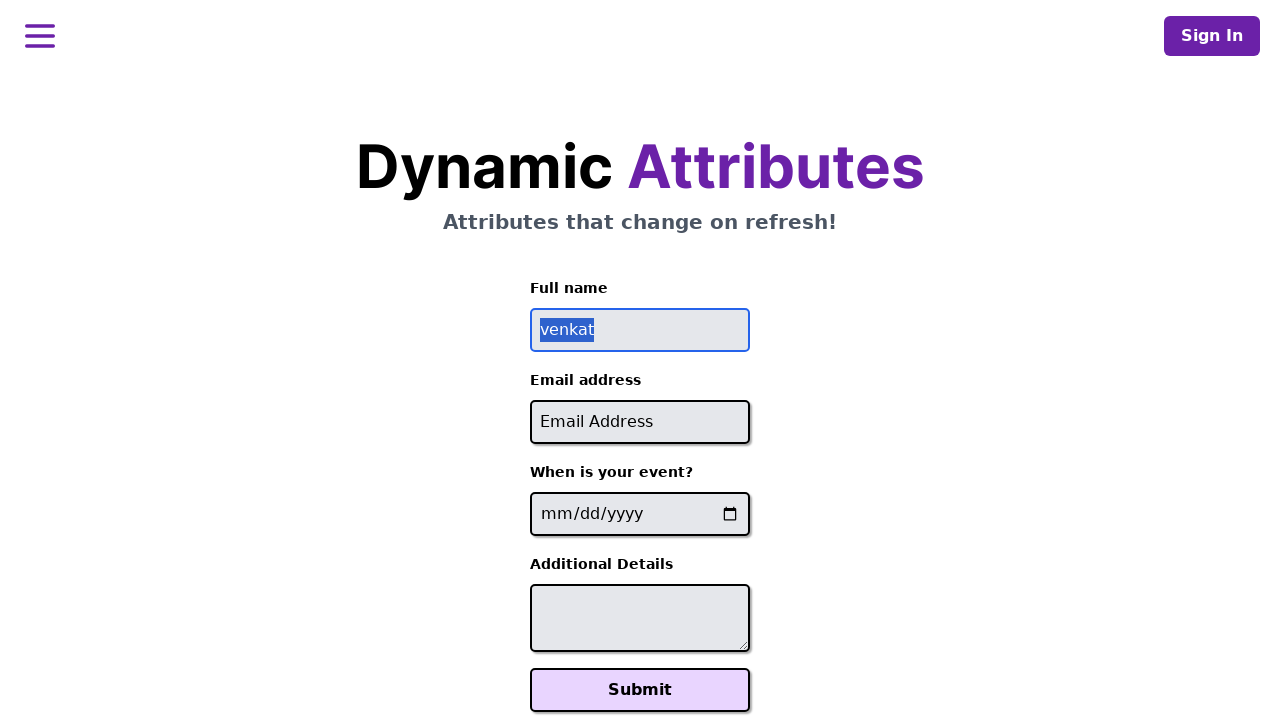

Copied name field text using Ctrl+C on input[placeholder='Full name']
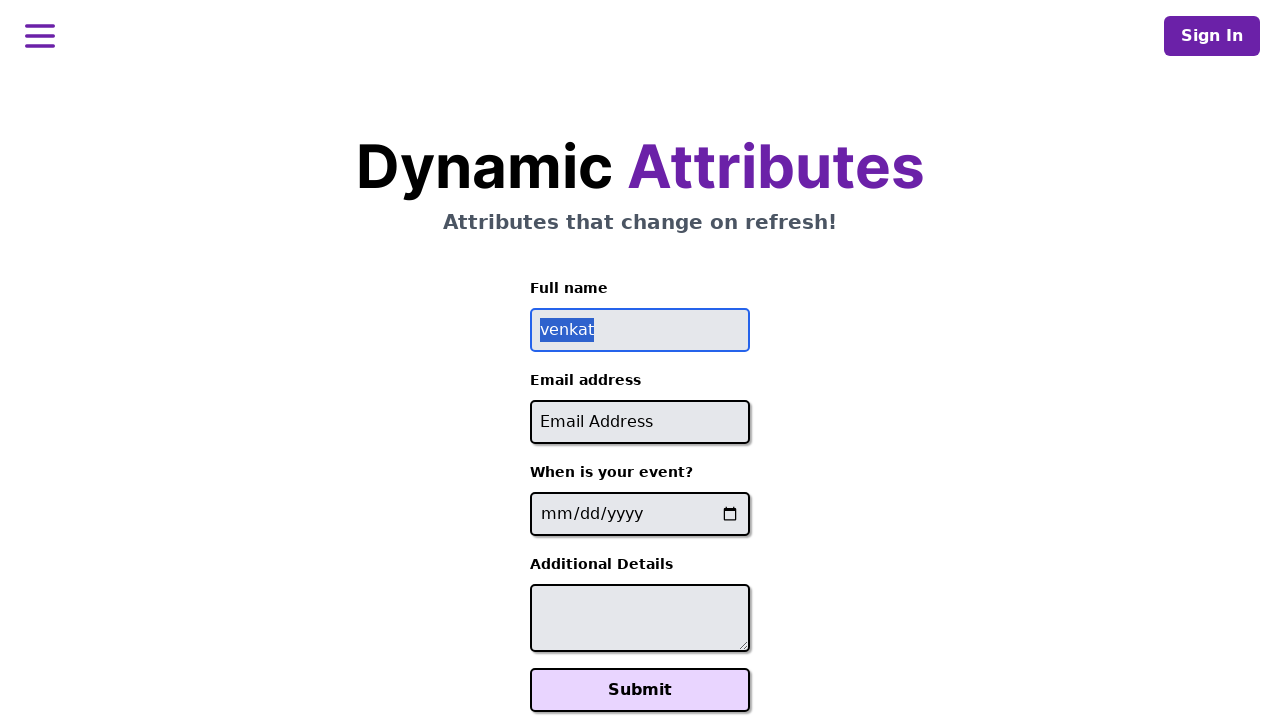

Pasted copied text into email field using Ctrl+V on input[placeholder='Email Address']
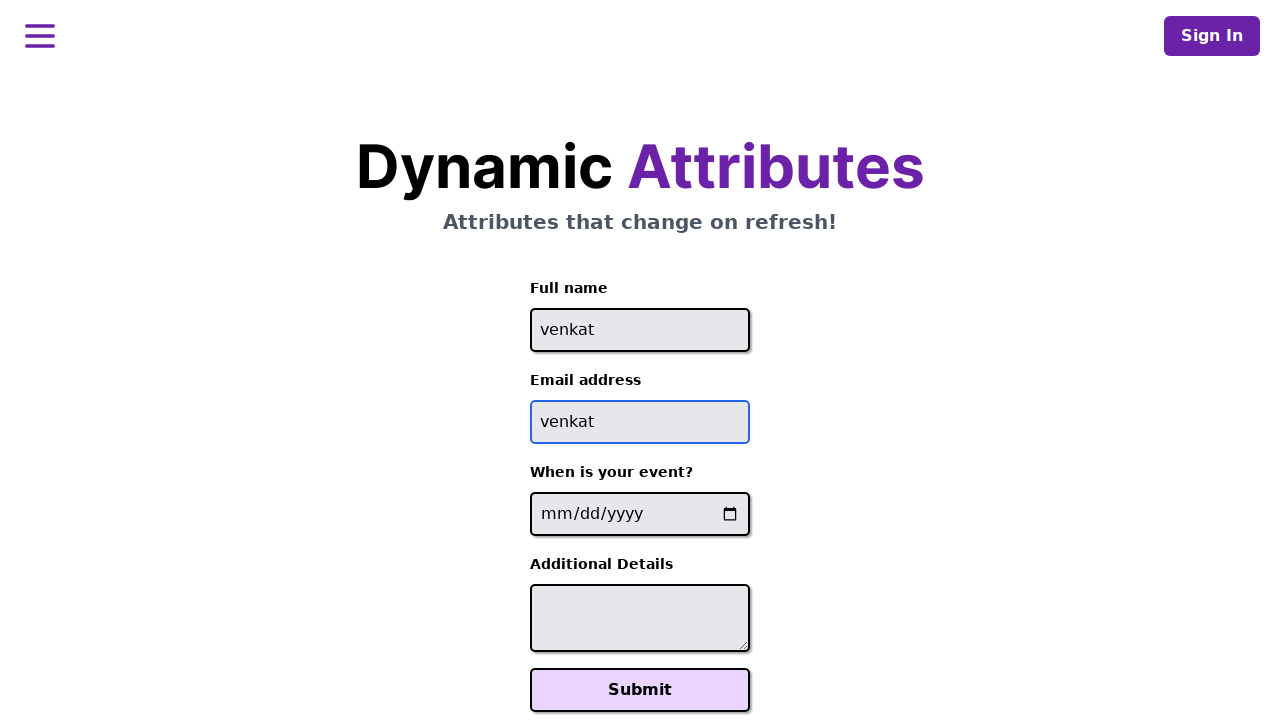

Filled additional information textarea with 'additional information' on textarea
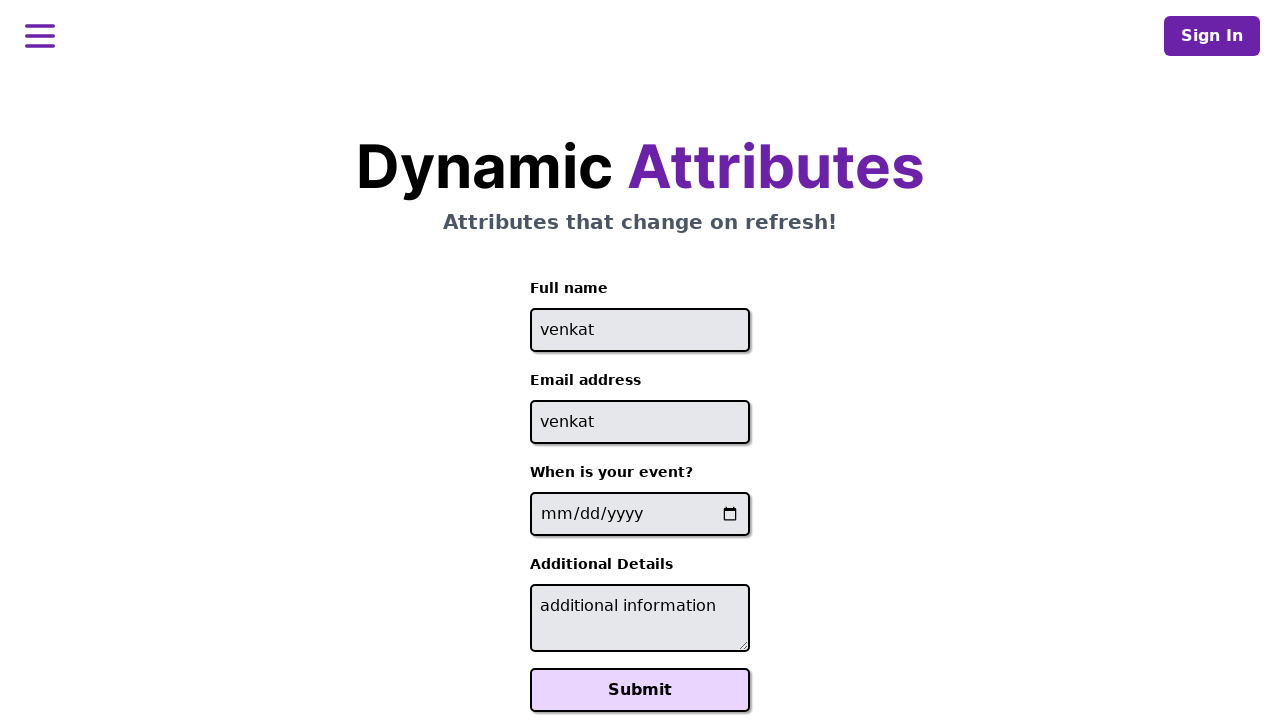

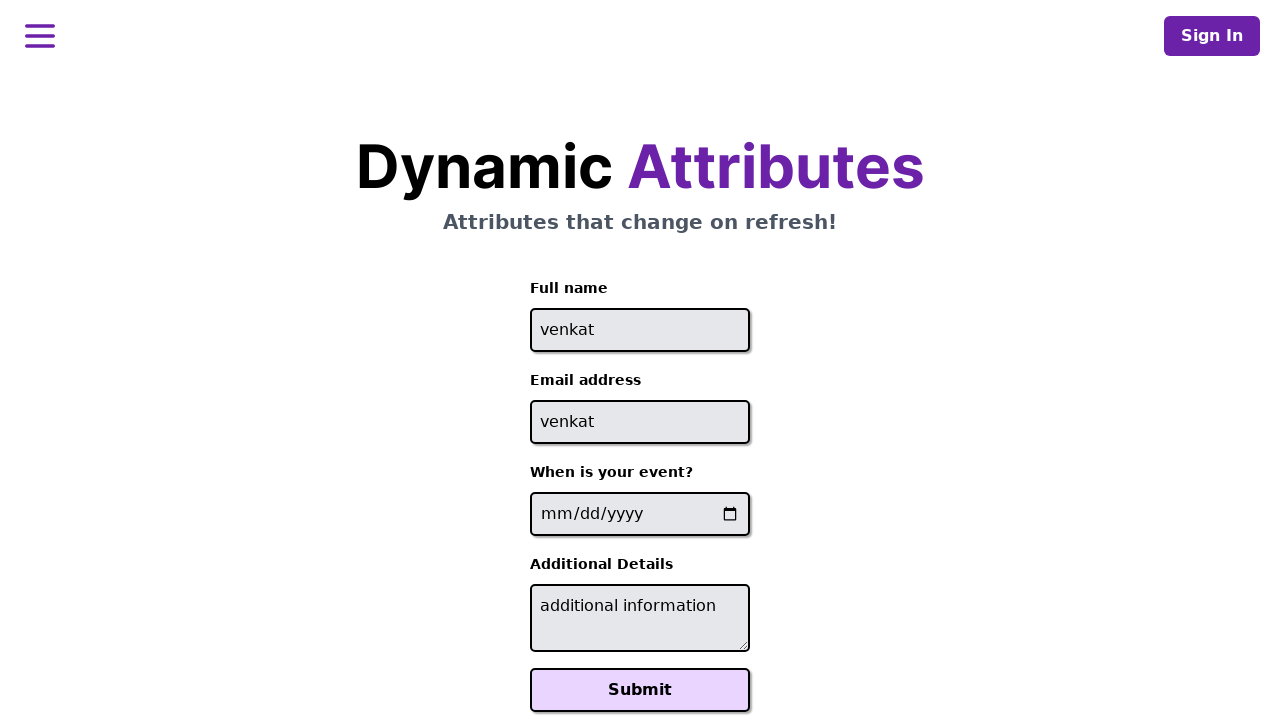